Tests that a todo item is removed when edited to an empty string

Starting URL: https://demo.playwright.dev/todomvc

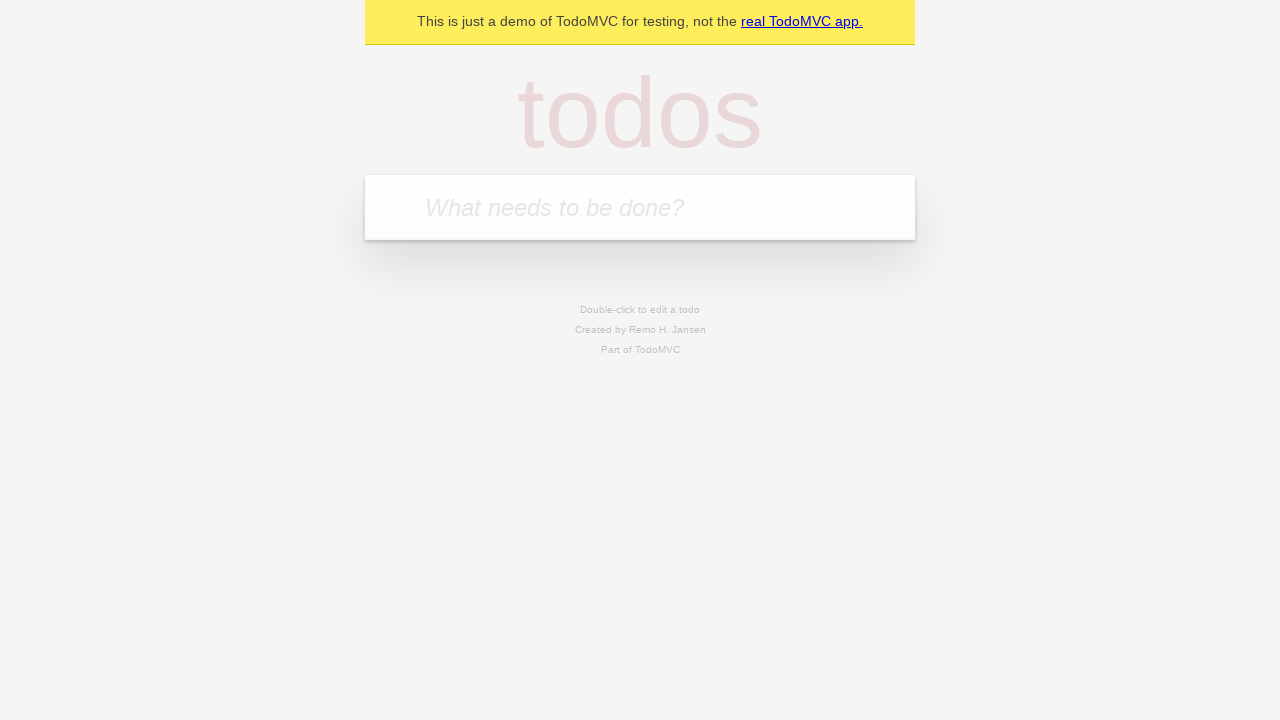

Filled first todo item with 'buy some cheese' on .new-todo
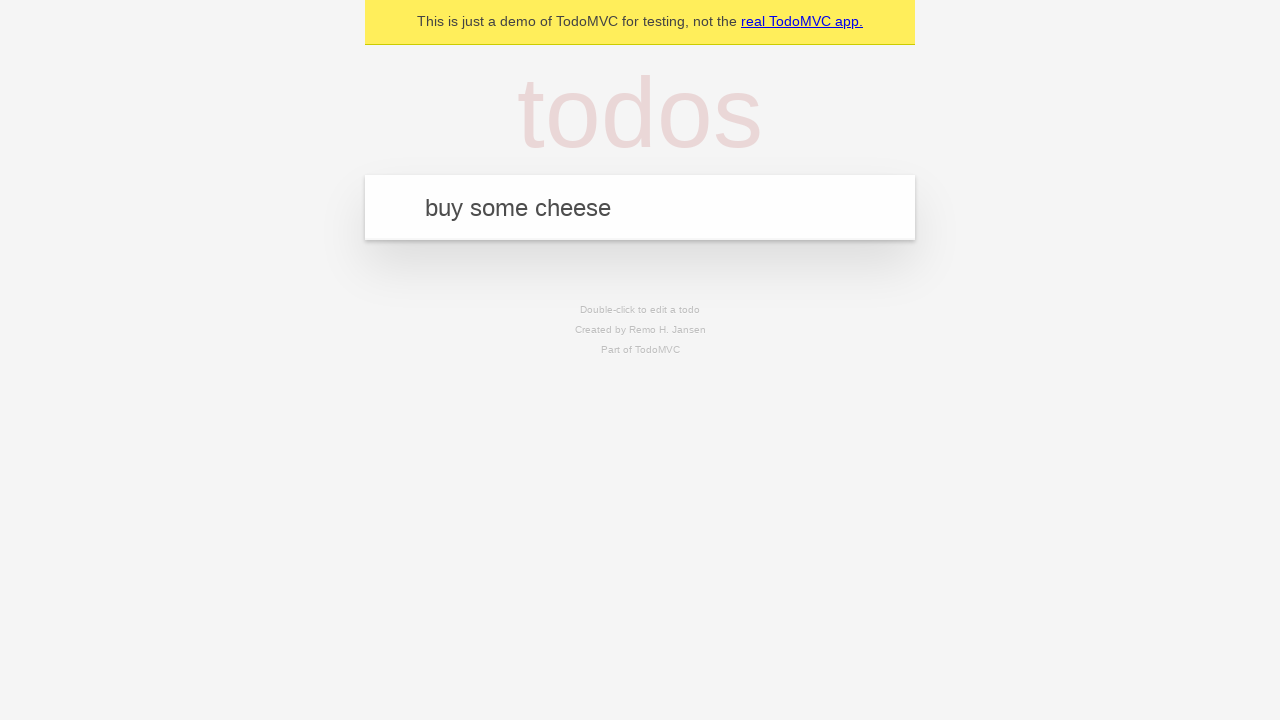

Pressed Enter to add first todo item on .new-todo
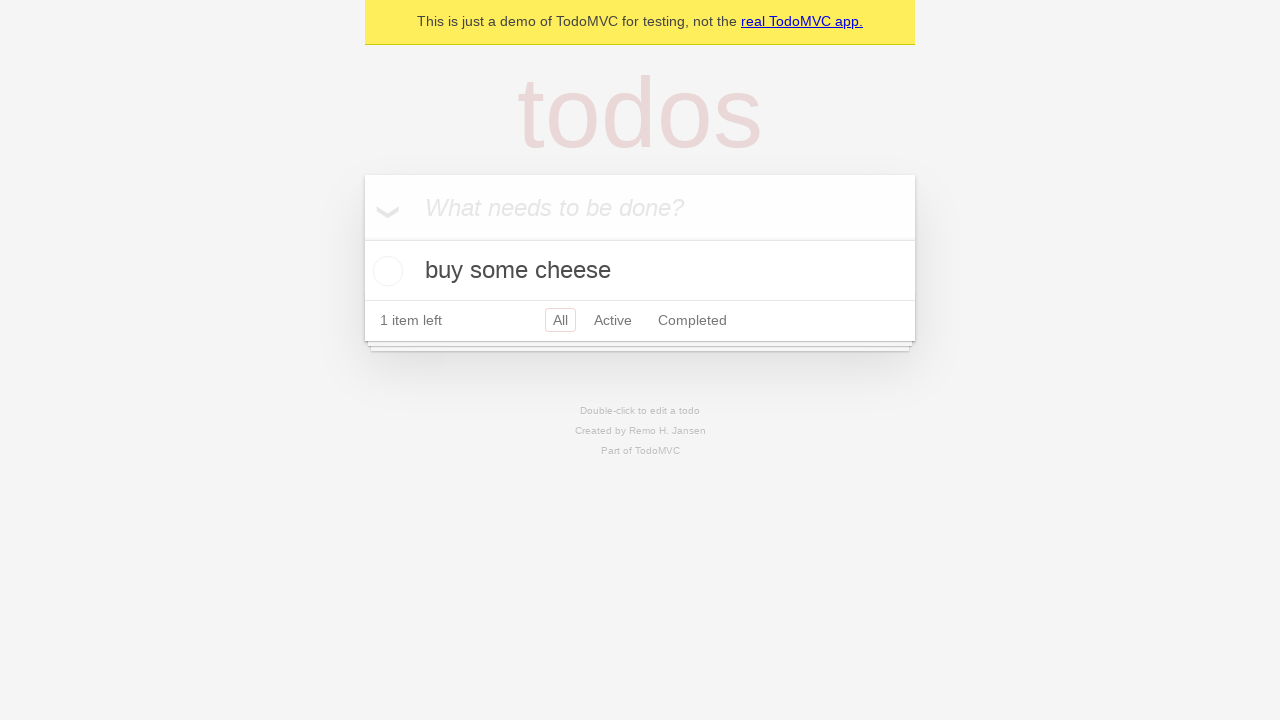

Filled second todo item with 'feed the cat' on .new-todo
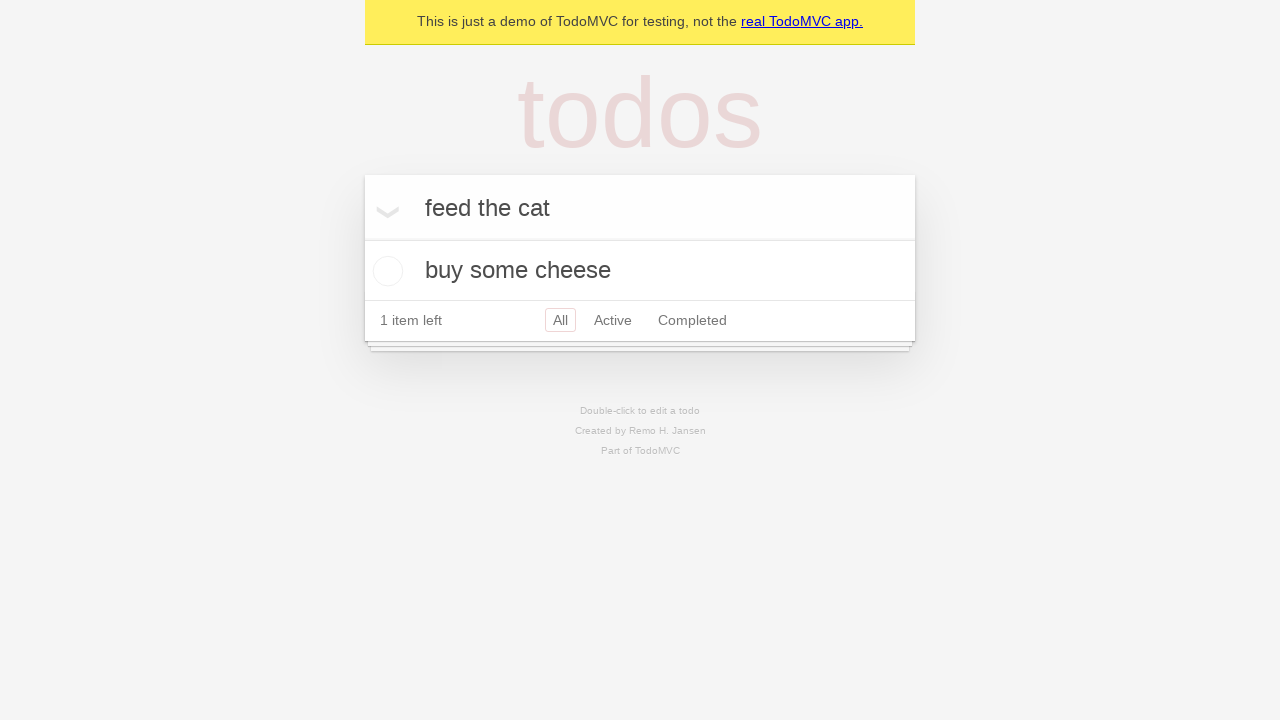

Pressed Enter to add second todo item on .new-todo
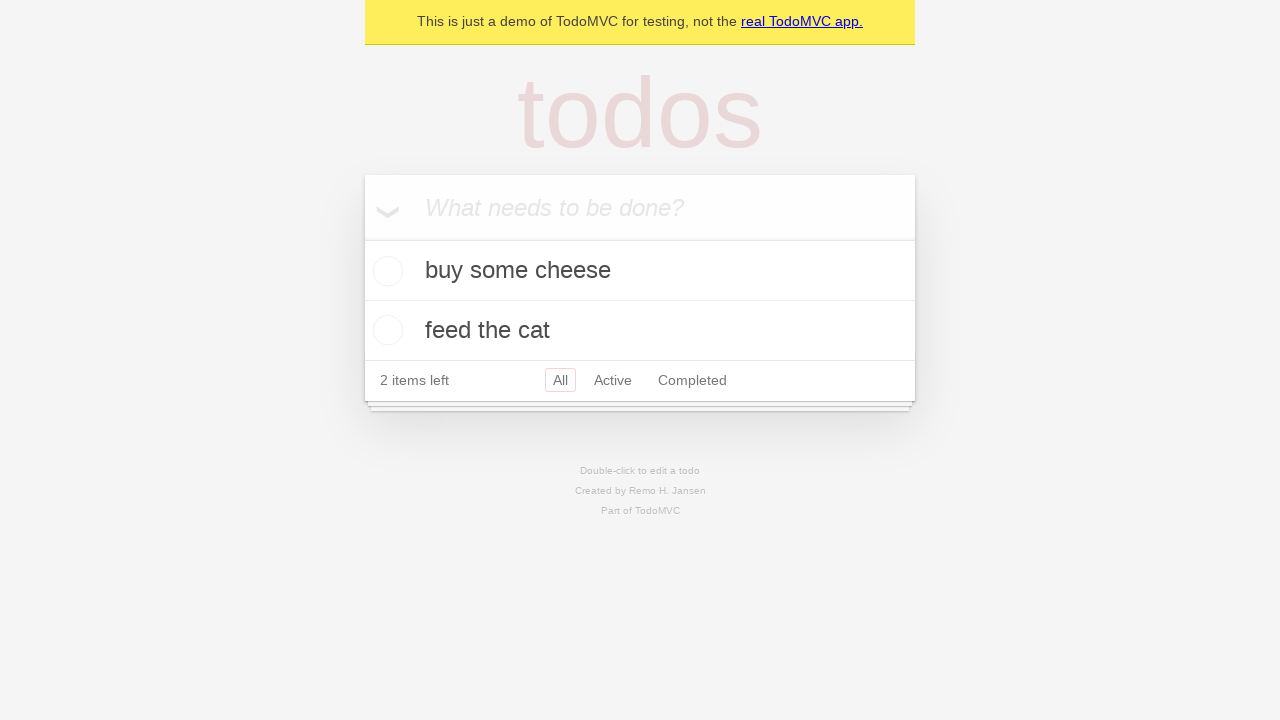

Filled third todo item with 'book a doctors appointment' on .new-todo
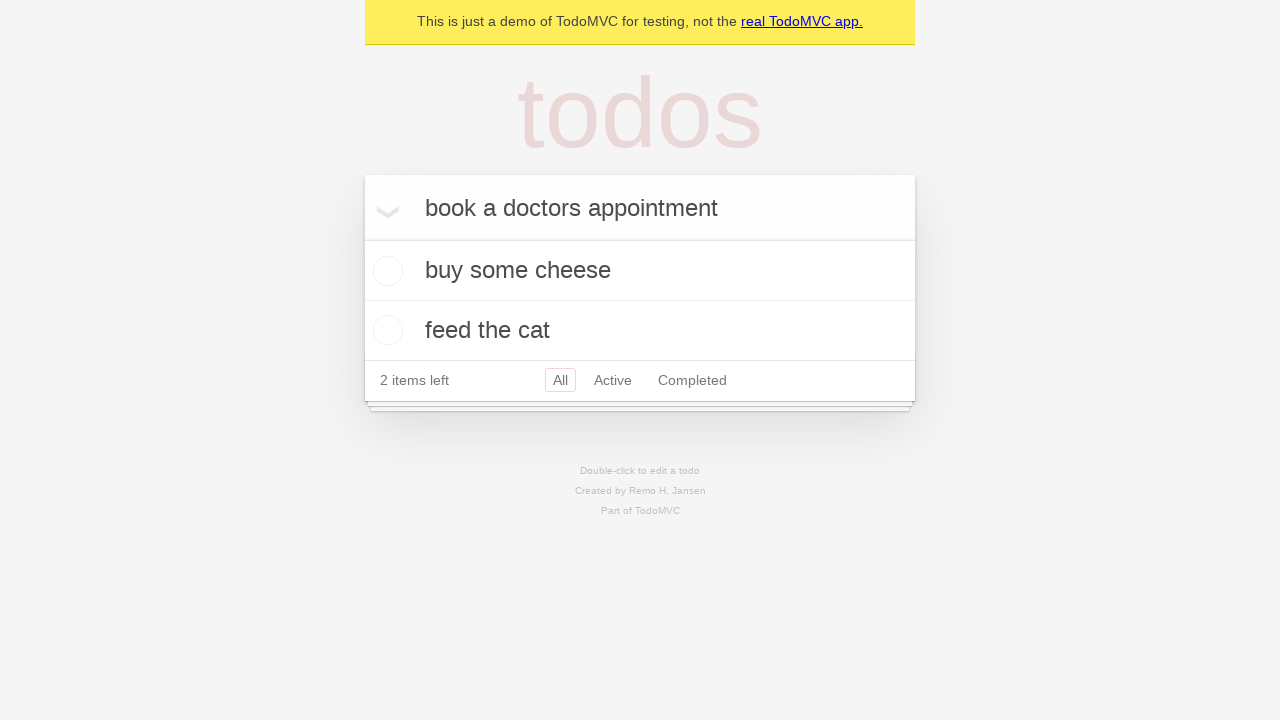

Pressed Enter to add third todo item on .new-todo
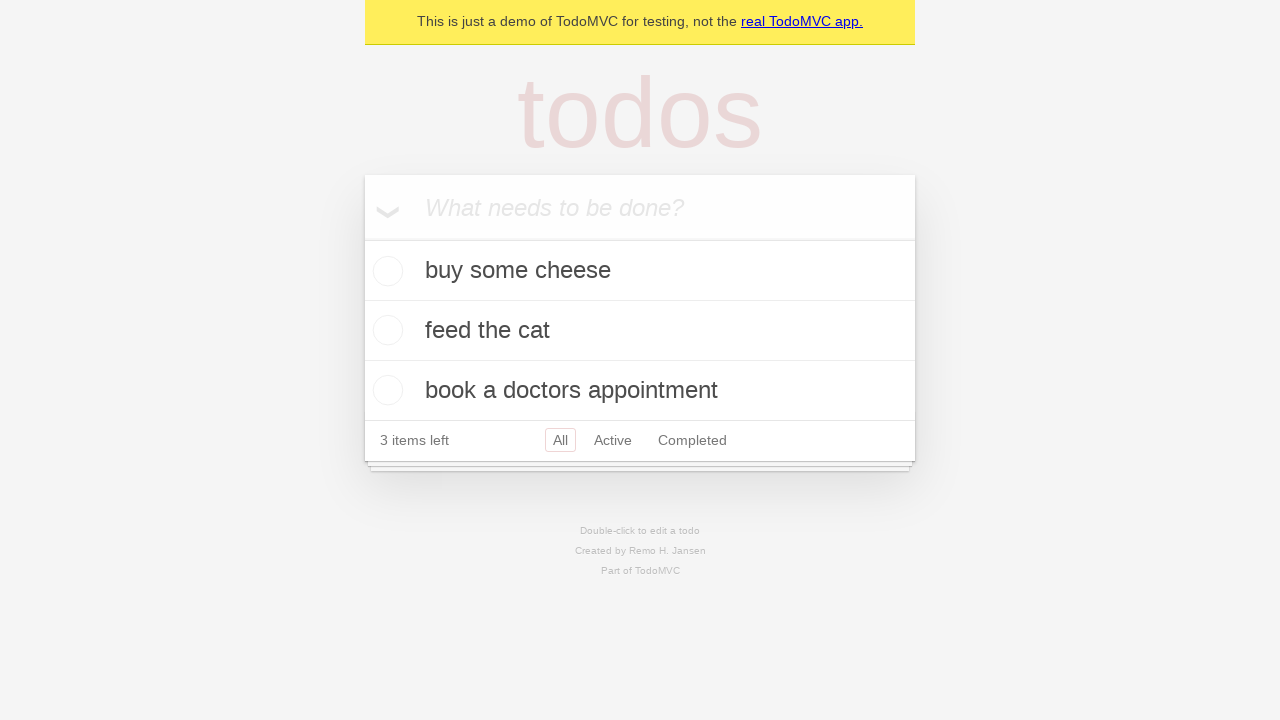

Double-clicked second todo item to enter edit mode at (640, 331) on .todo-list li >> nth=1
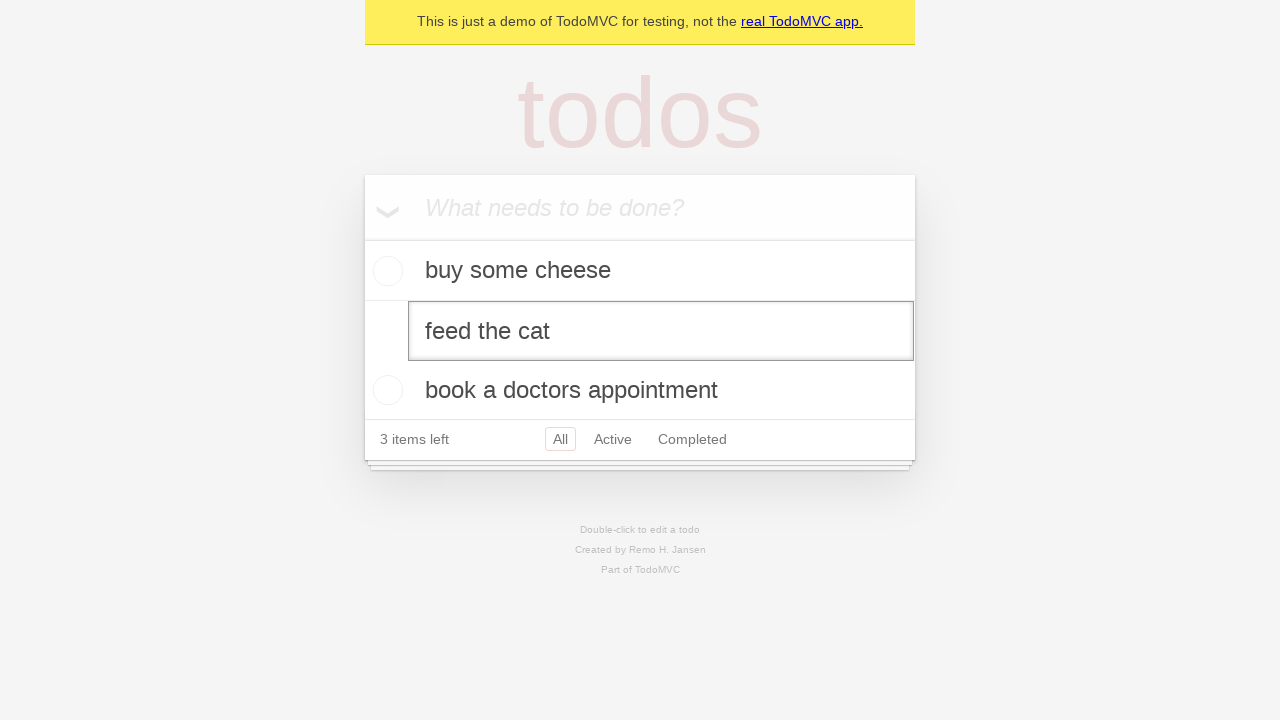

Cleared the text in the edit field of second todo item on .todo-list li >> nth=1 >> .edit
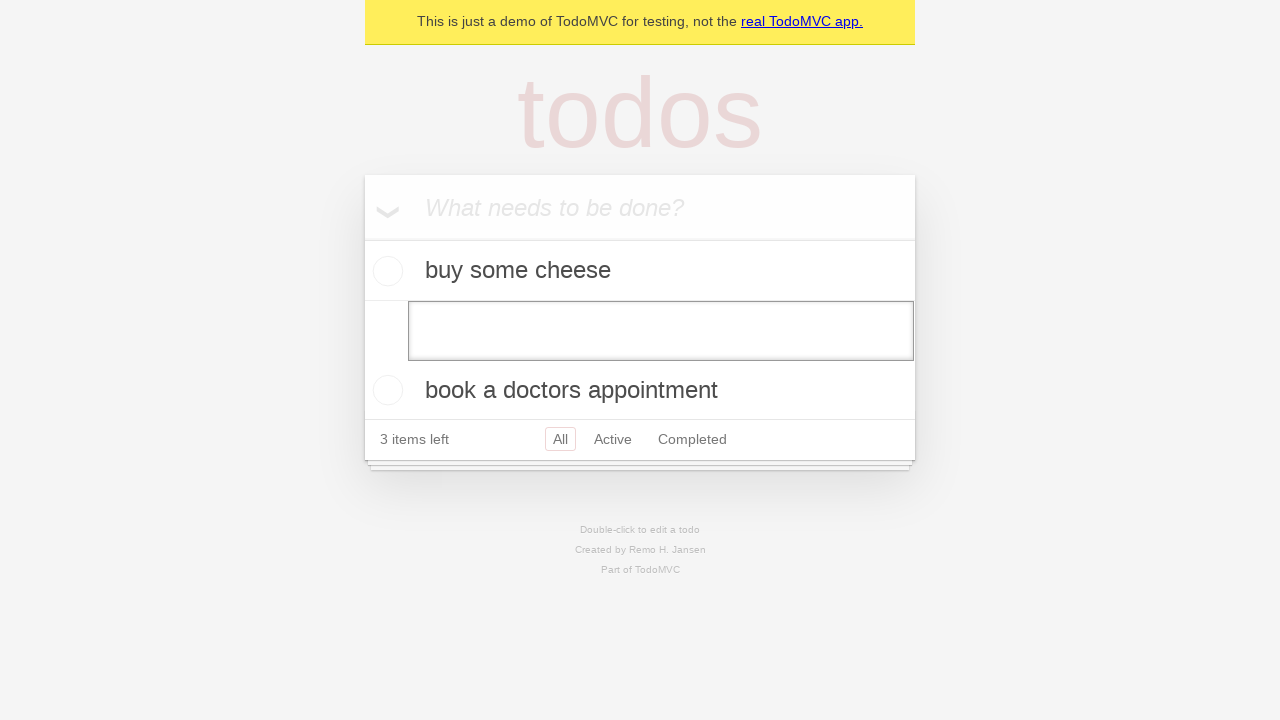

Pressed Enter to confirm empty text and remove todo item on .todo-list li >> nth=1 >> .edit
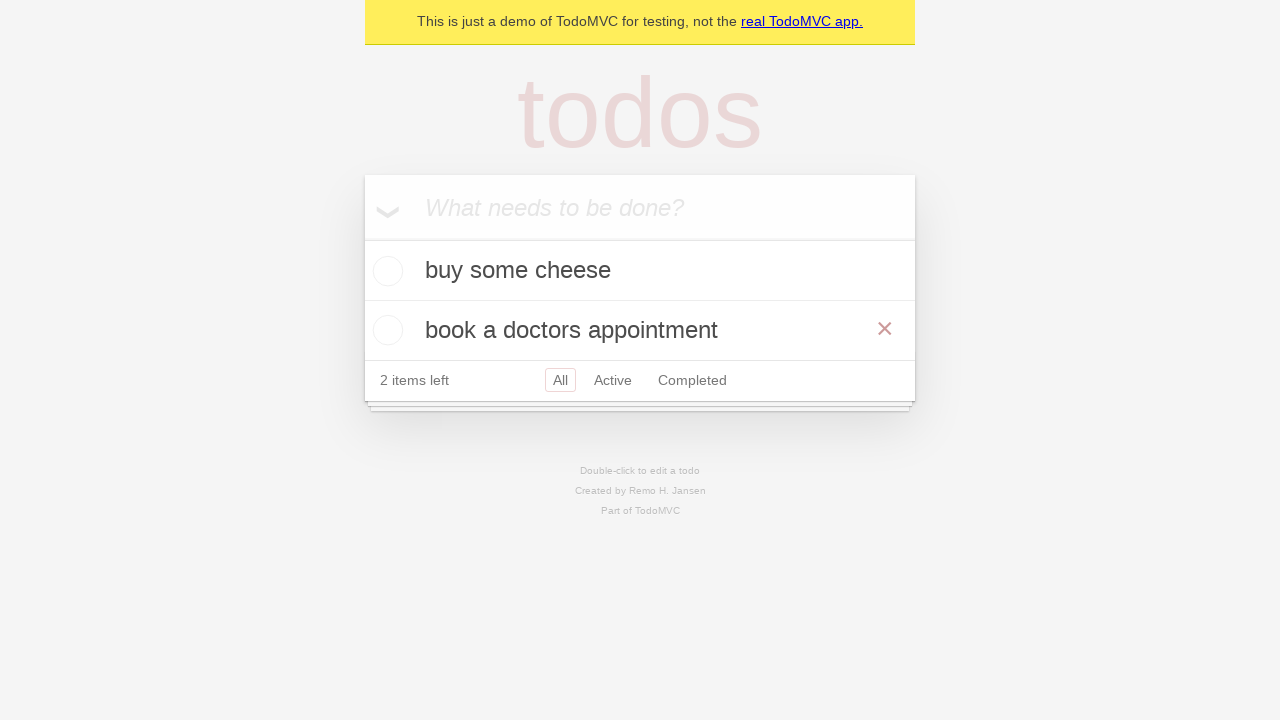

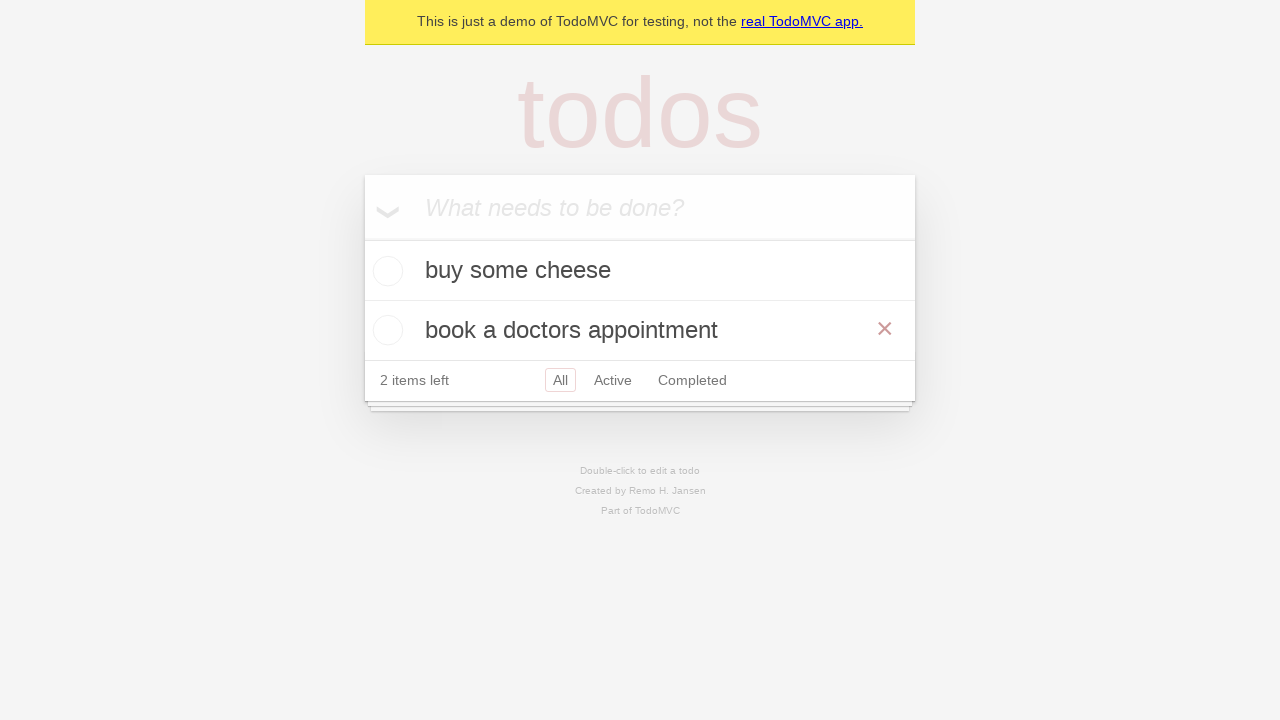